Tests that todo data persists after page reload

Starting URL: https://demo.playwright.dev/todomvc

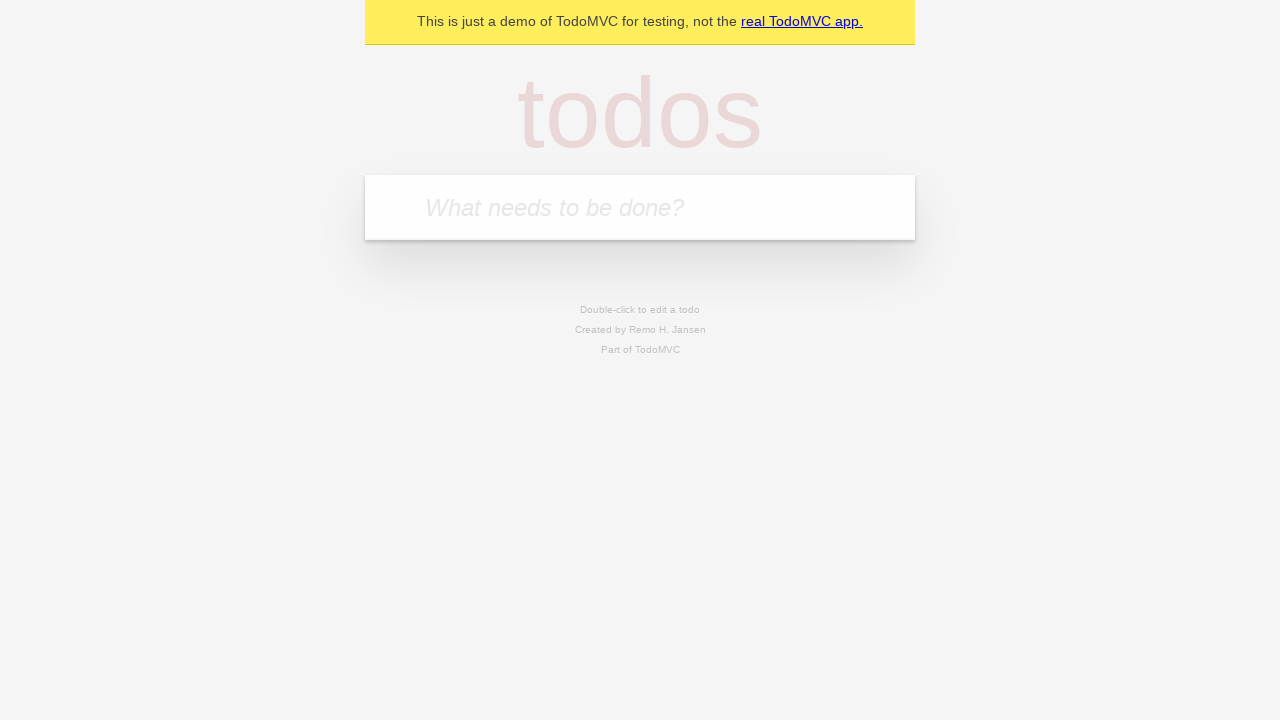

Located the 'What needs to be done?' input field
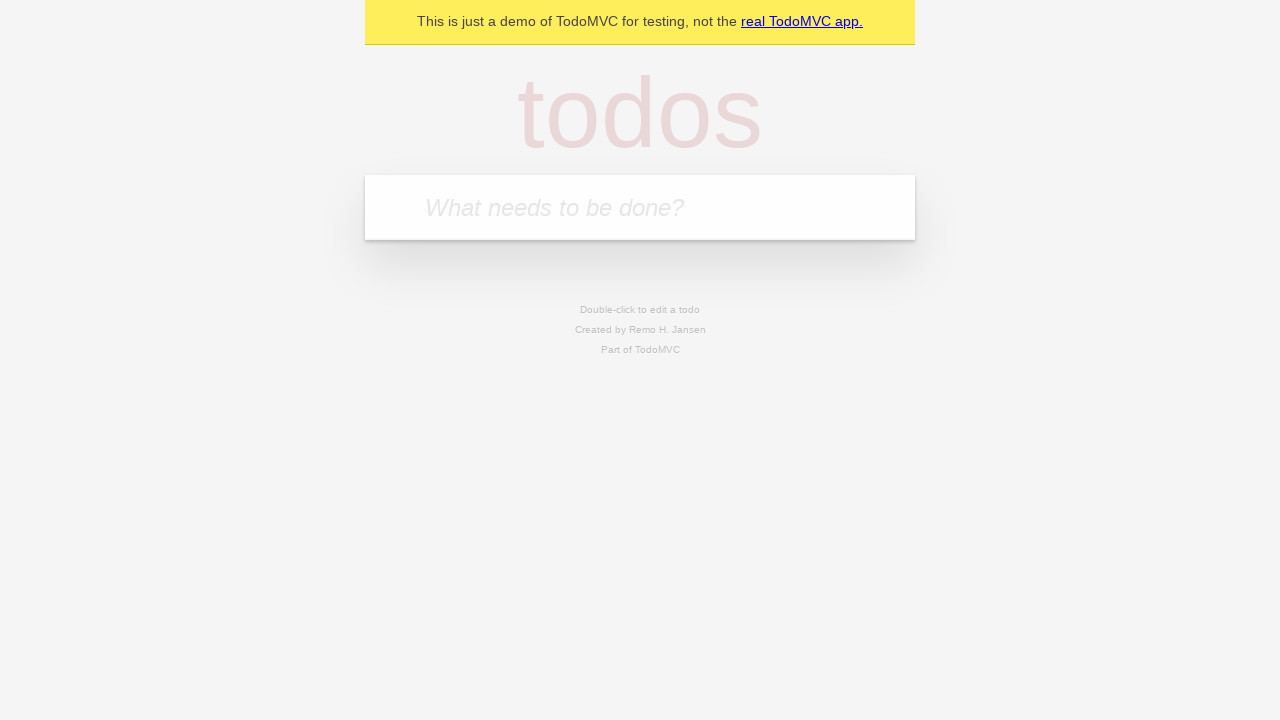

Filled first todo with 'buy some cheese' on internal:attr=[placeholder="What needs to be done?"i]
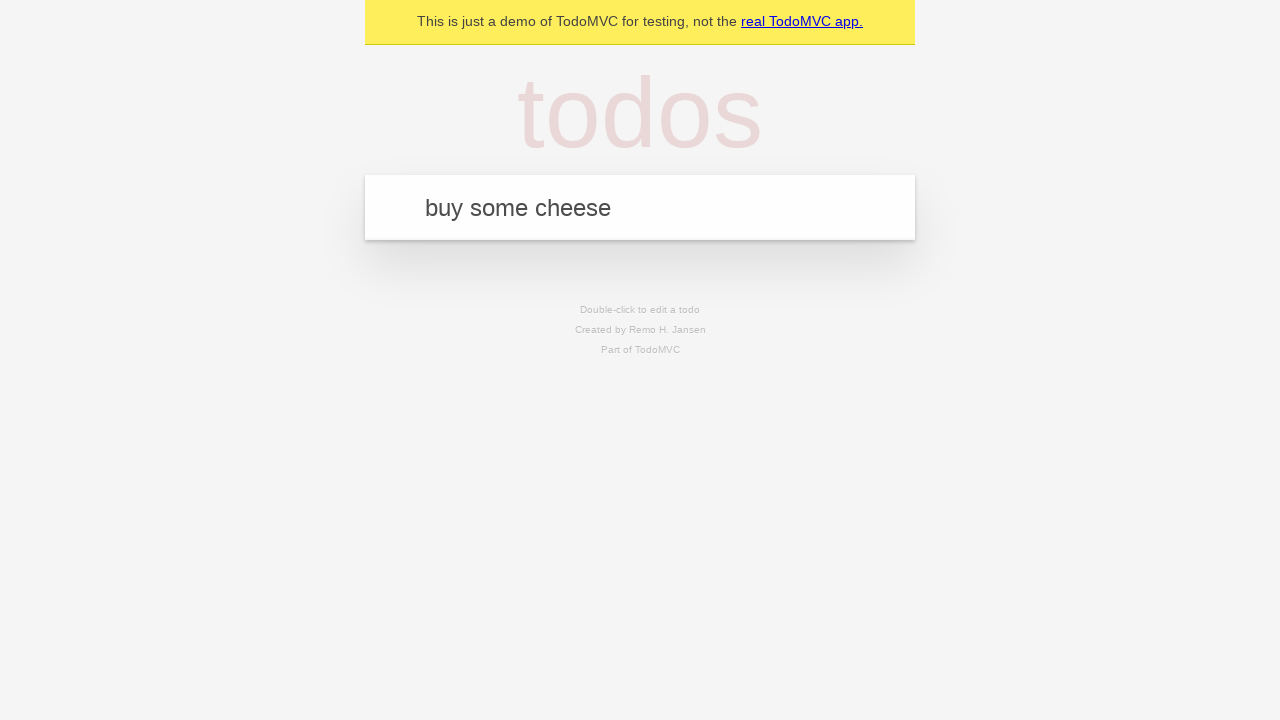

Pressed Enter to create first todo on internal:attr=[placeholder="What needs to be done?"i]
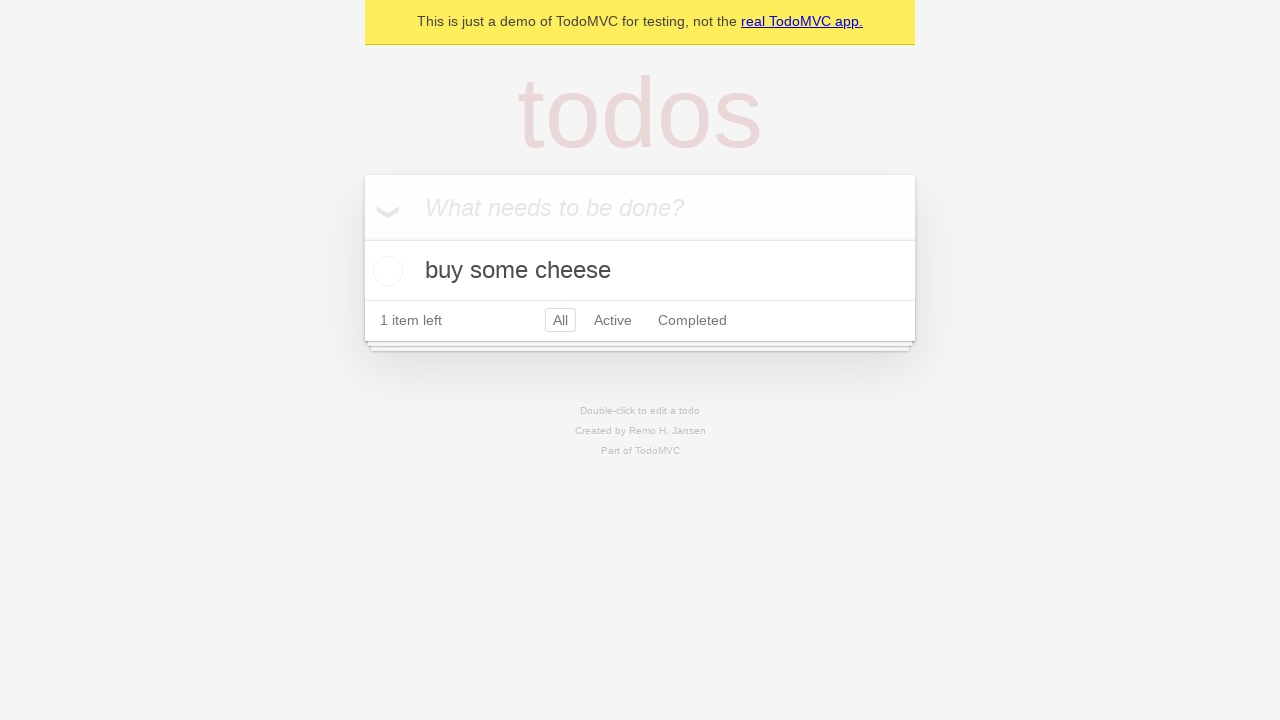

Filled second todo with 'feed the cat' on internal:attr=[placeholder="What needs to be done?"i]
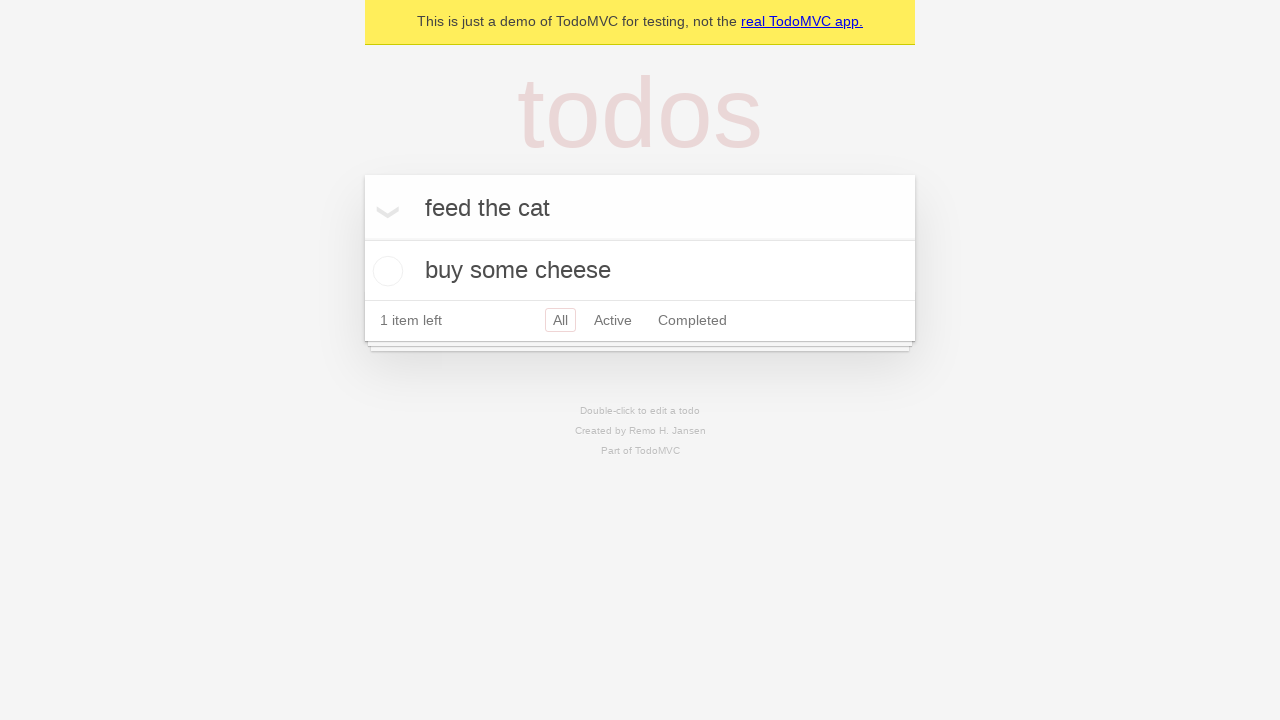

Pressed Enter to create second todo on internal:attr=[placeholder="What needs to be done?"i]
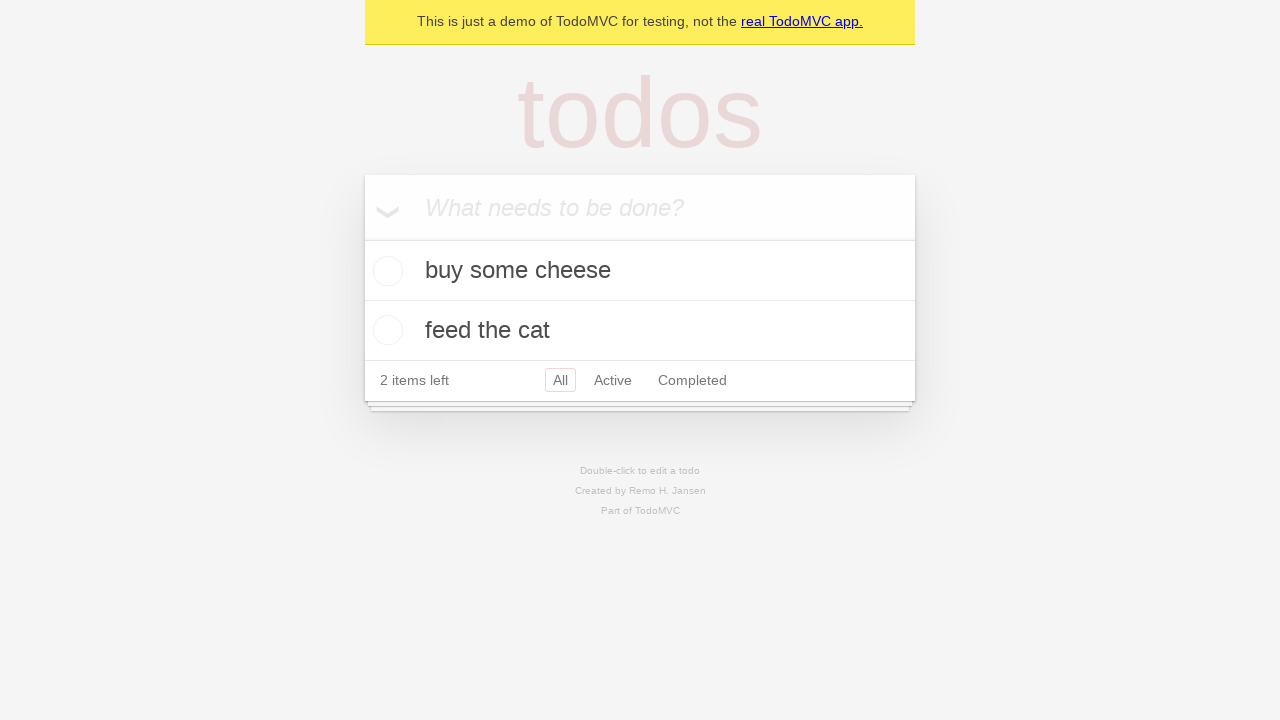

Verified that 2 todo items are present in the DOM
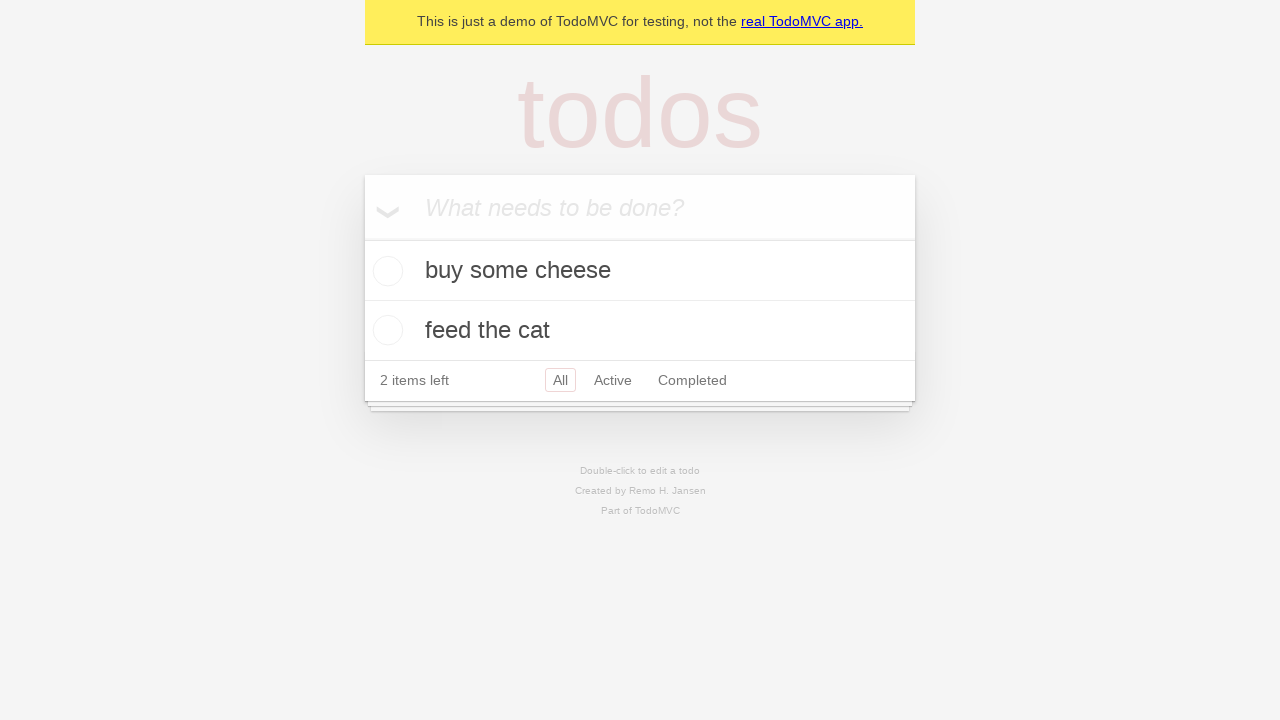

Located all todo items
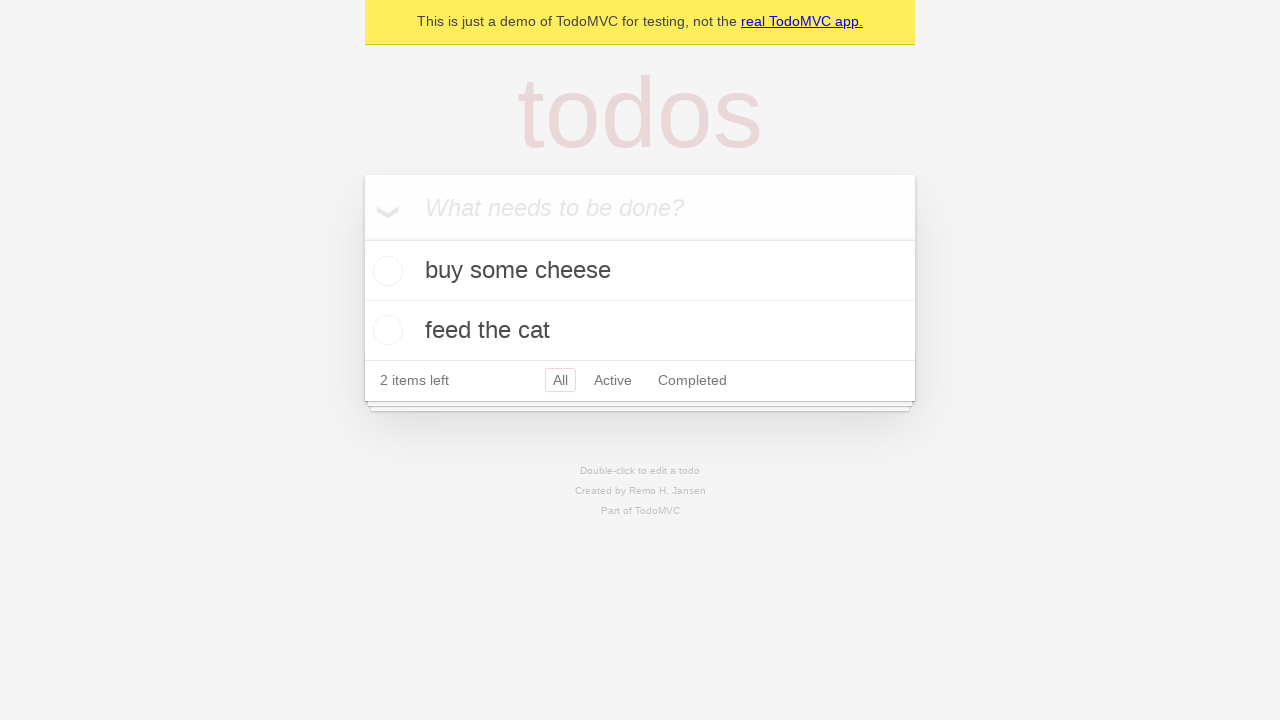

Located checkbox for first todo
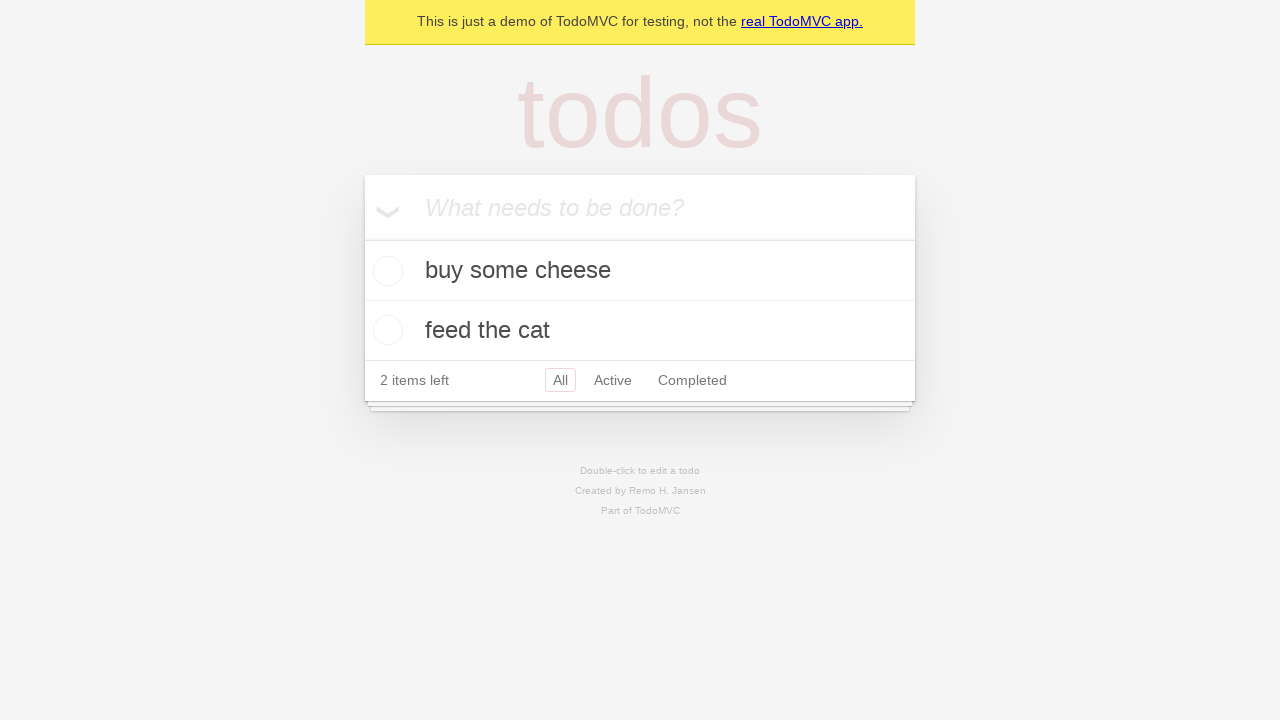

Checked the first todo item at (385, 271) on internal:testid=[data-testid="todo-item"s] >> nth=0 >> internal:role=checkbox
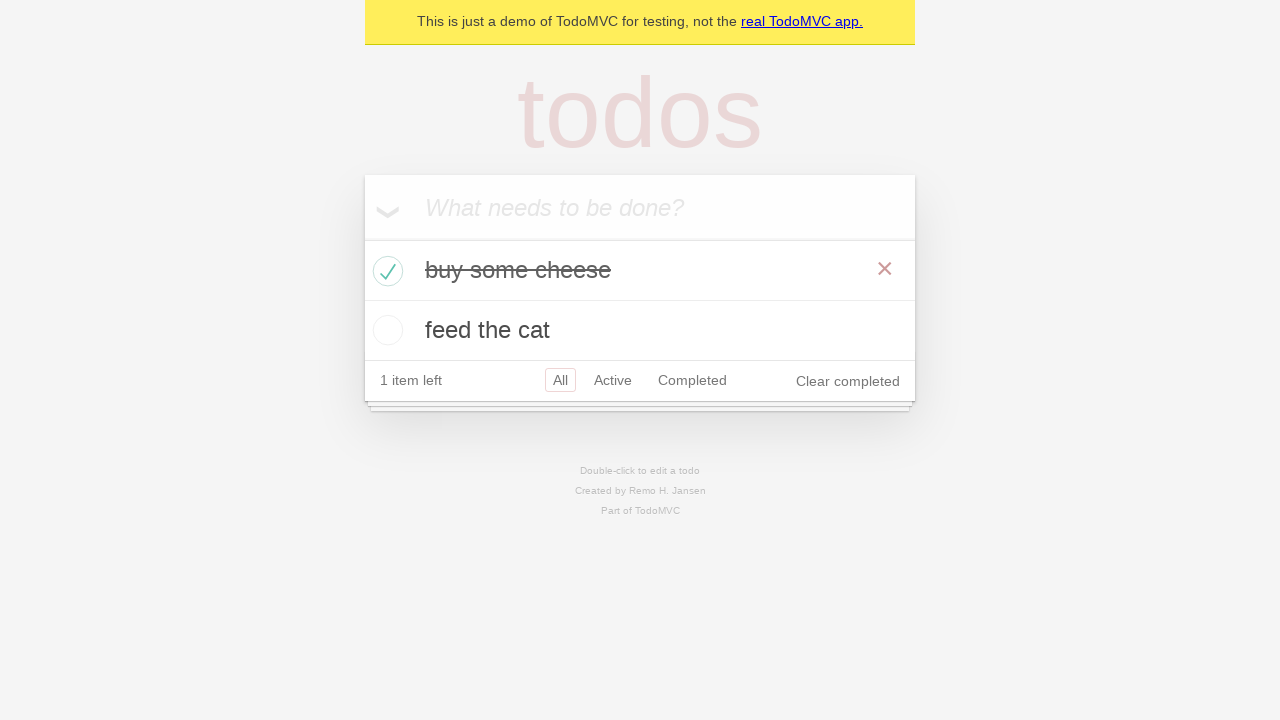

Reloaded the page to test data persistence
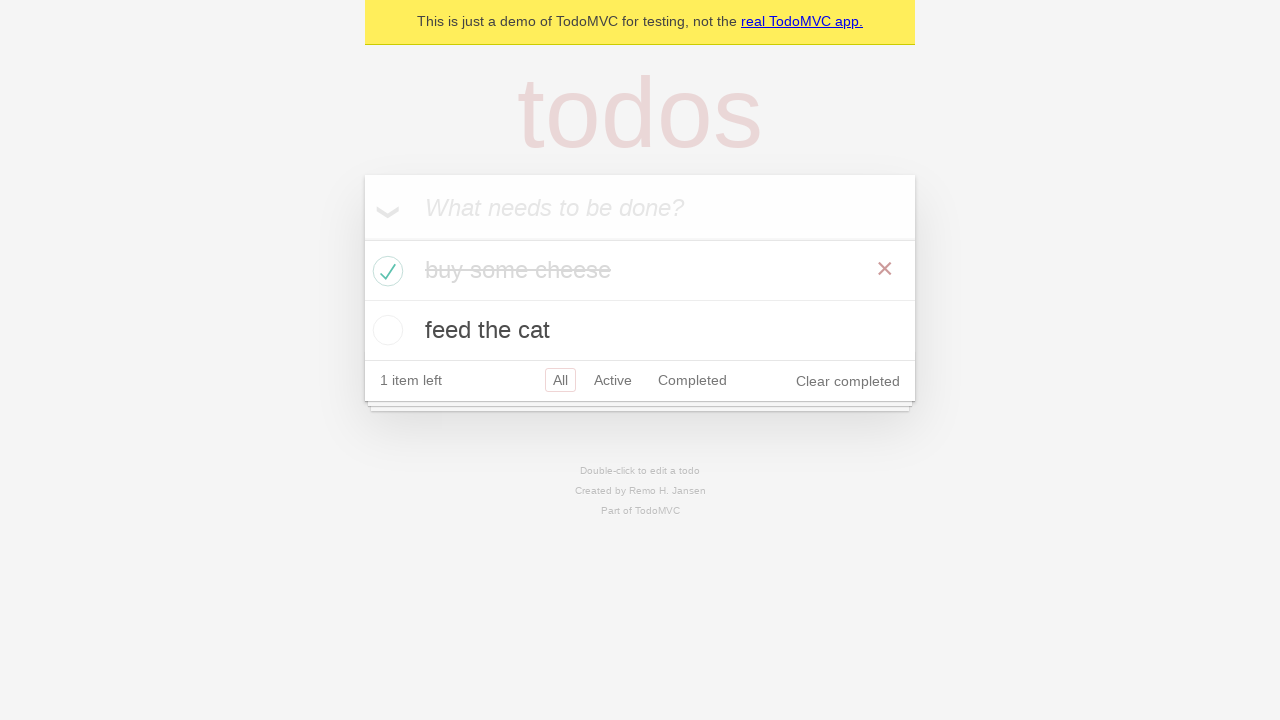

Verified that todo items persisted after page reload
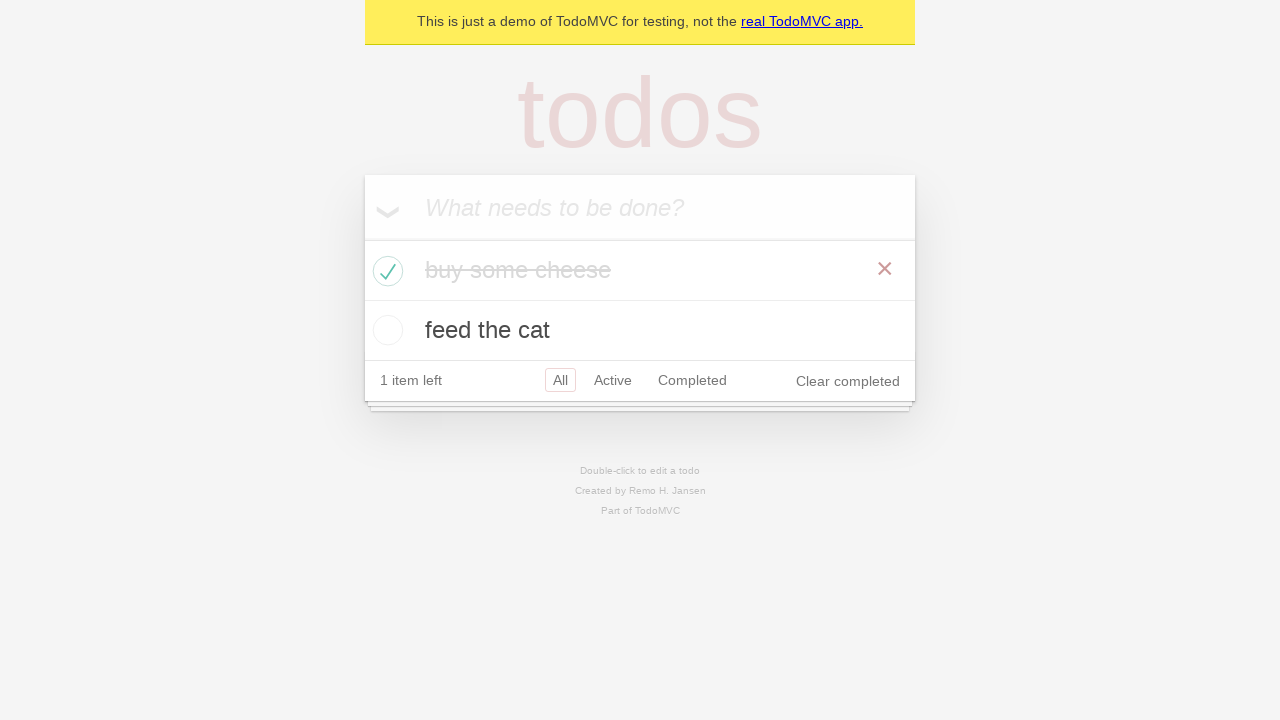

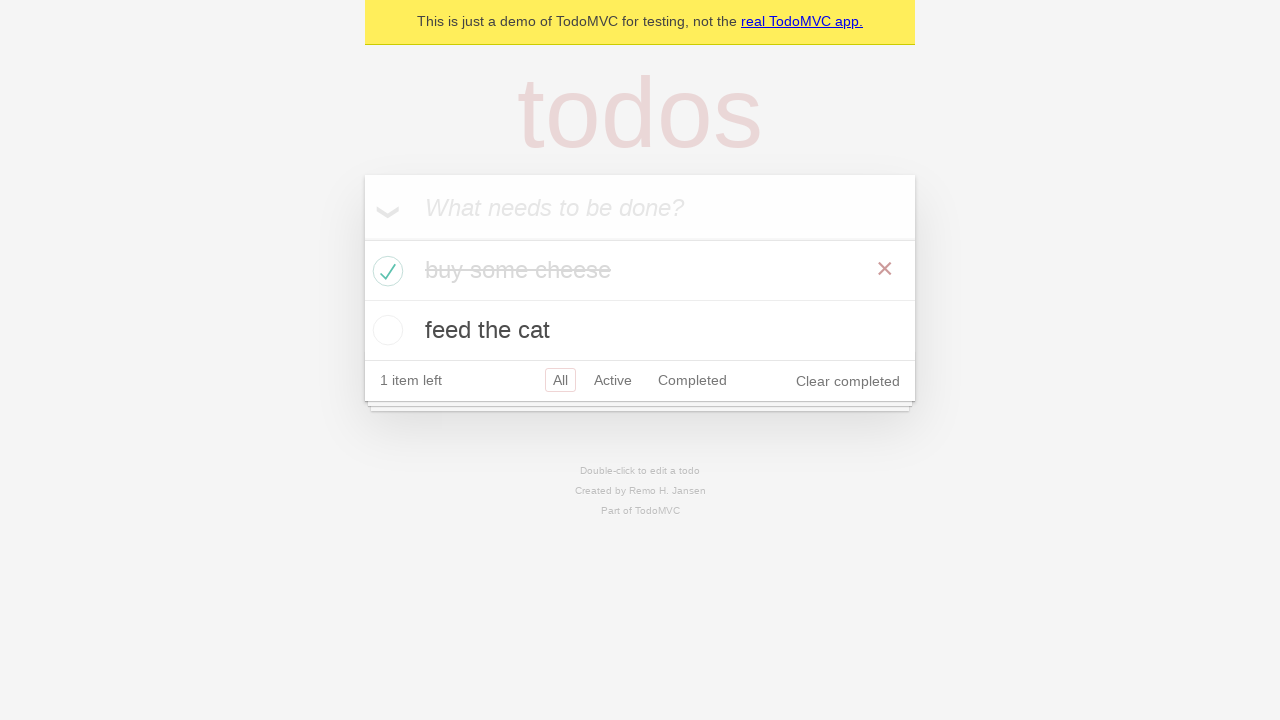